Tests a captcha-like form by calculating a mathematical formula based on an element's attribute value, filling the answer, selecting checkboxes and radio buttons, then submitting the form

Starting URL: http://suninjuly.github.io/get_attribute.html

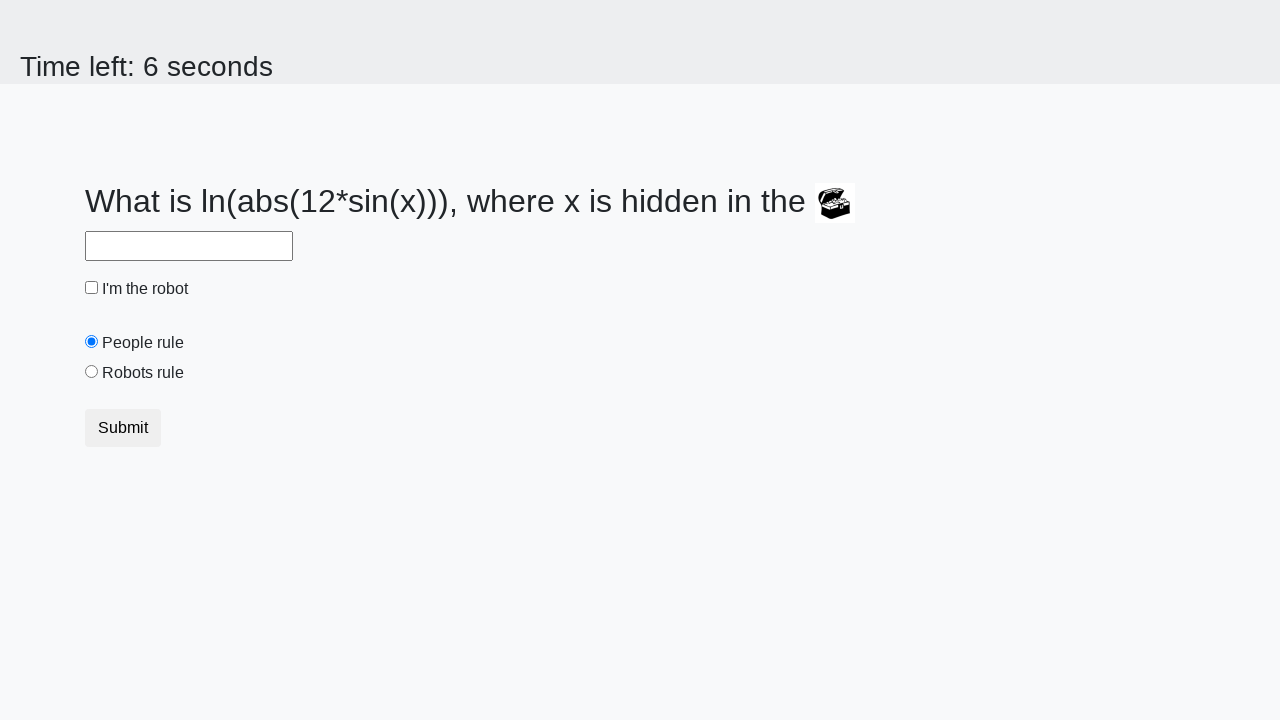

Located treasure element
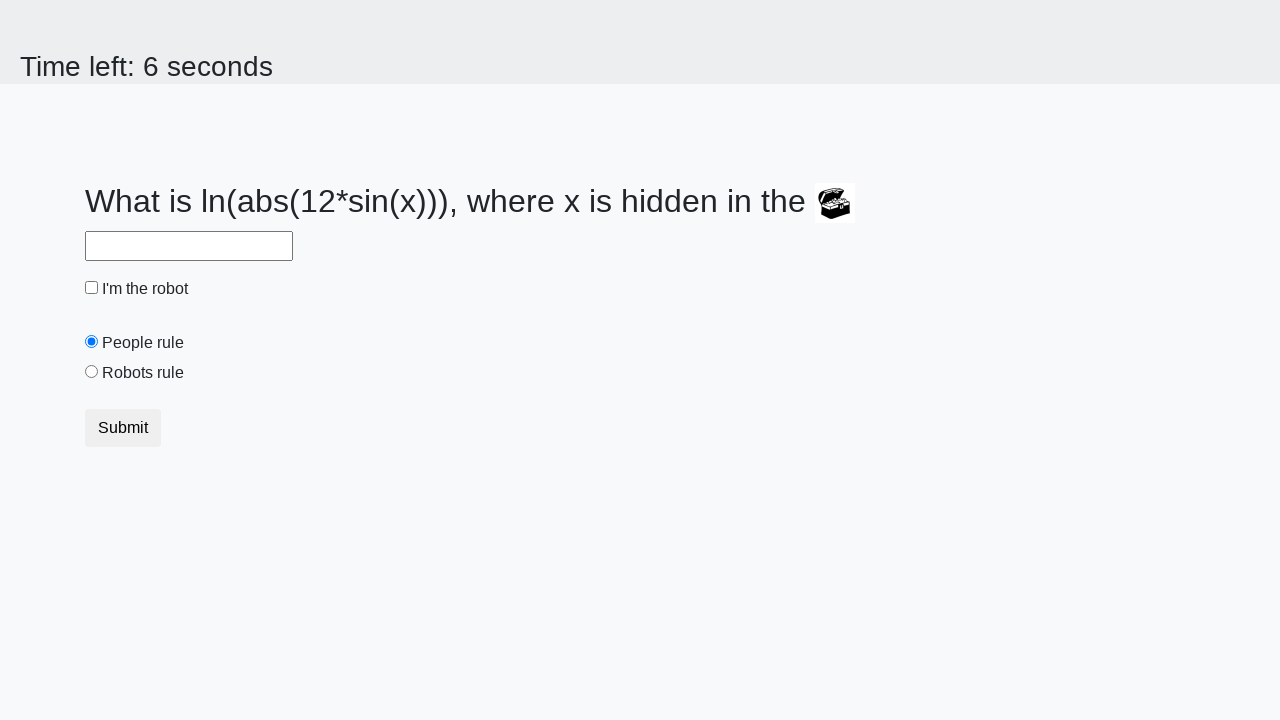

Extracted valuex attribute from treasure element: 318
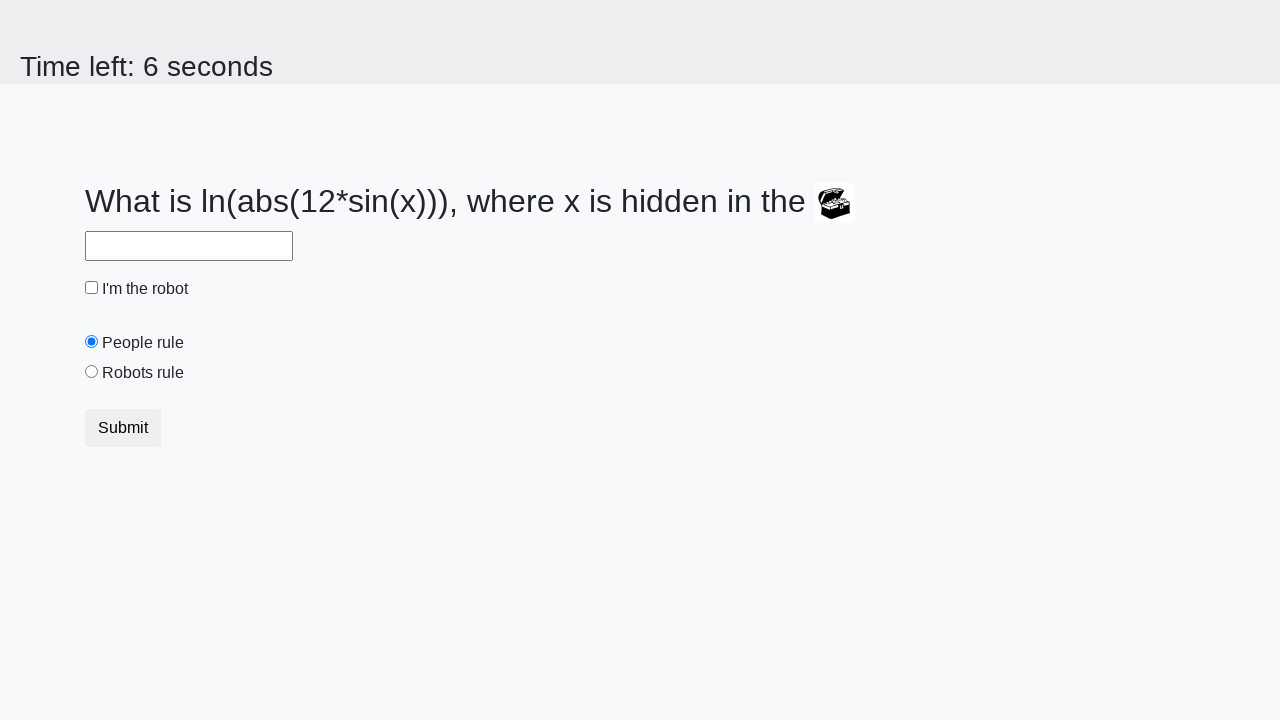

Calculated formula result: 2.044168507501203
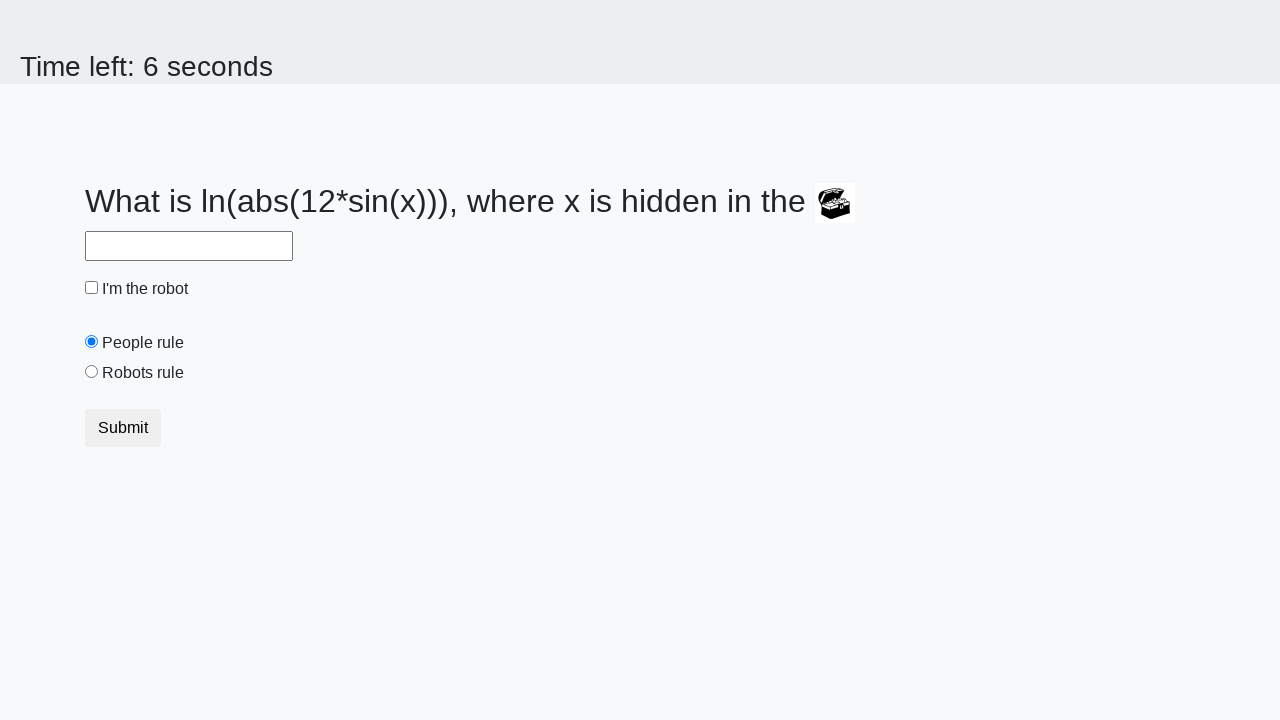

Filled answer field with calculated value: 2.044168507501203 on #answer
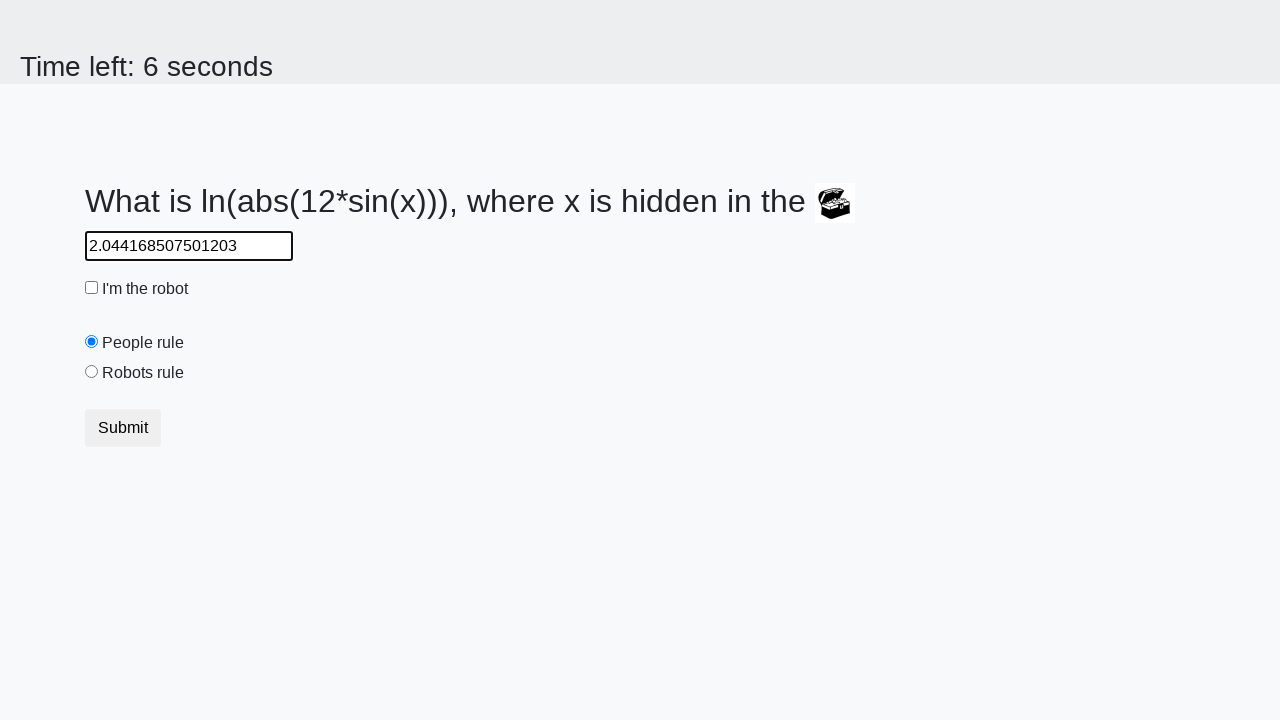

Clicked robot checkbox at (92, 288) on input#robotCheckbox
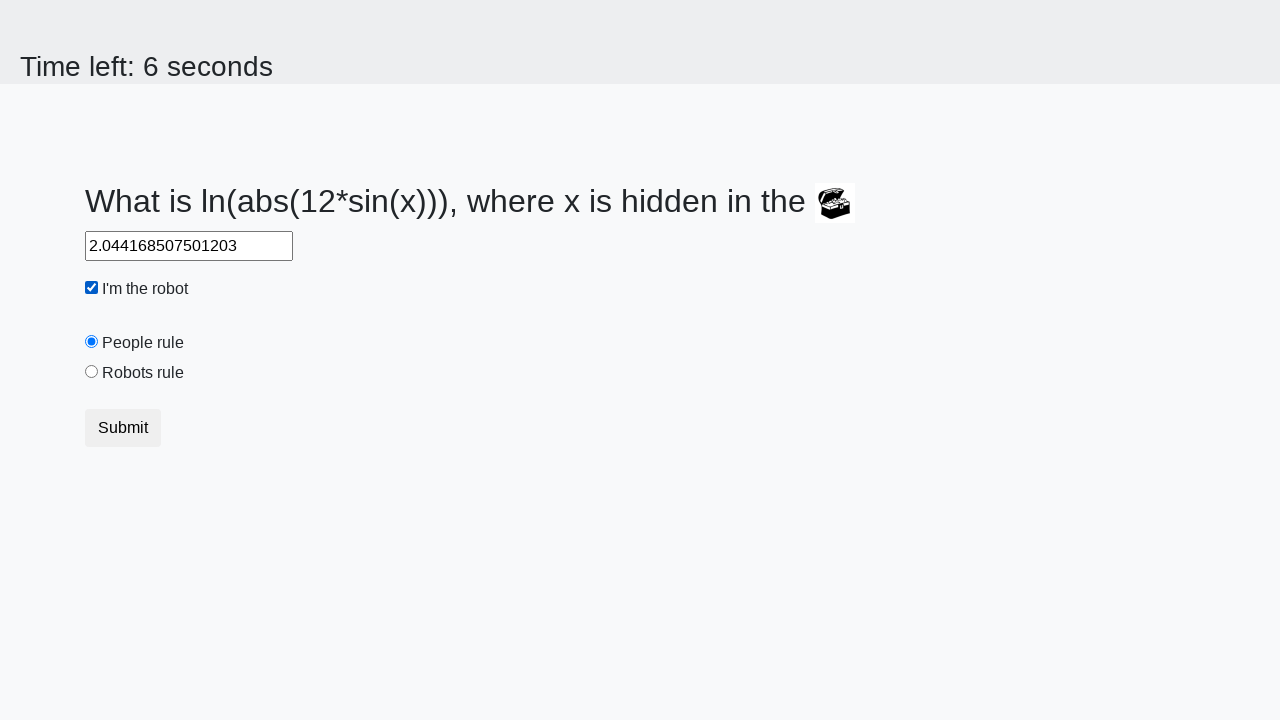

Located people radio button
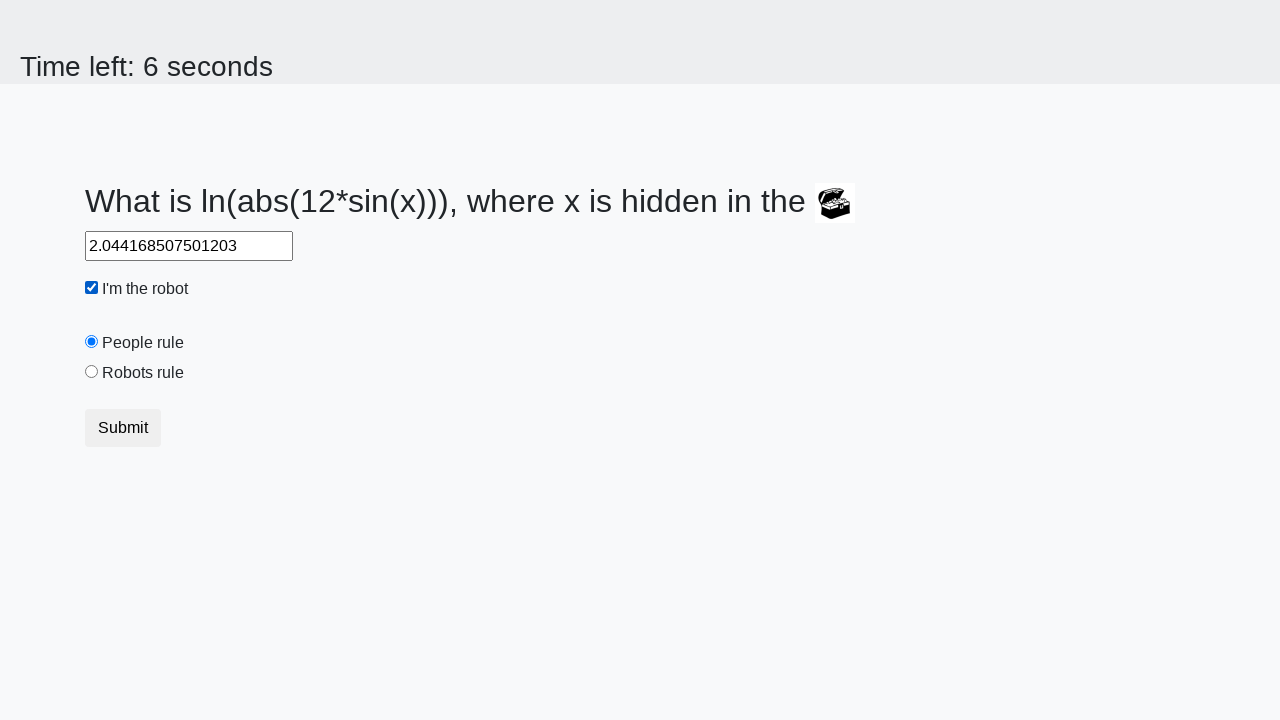

Checked people radio button state: 
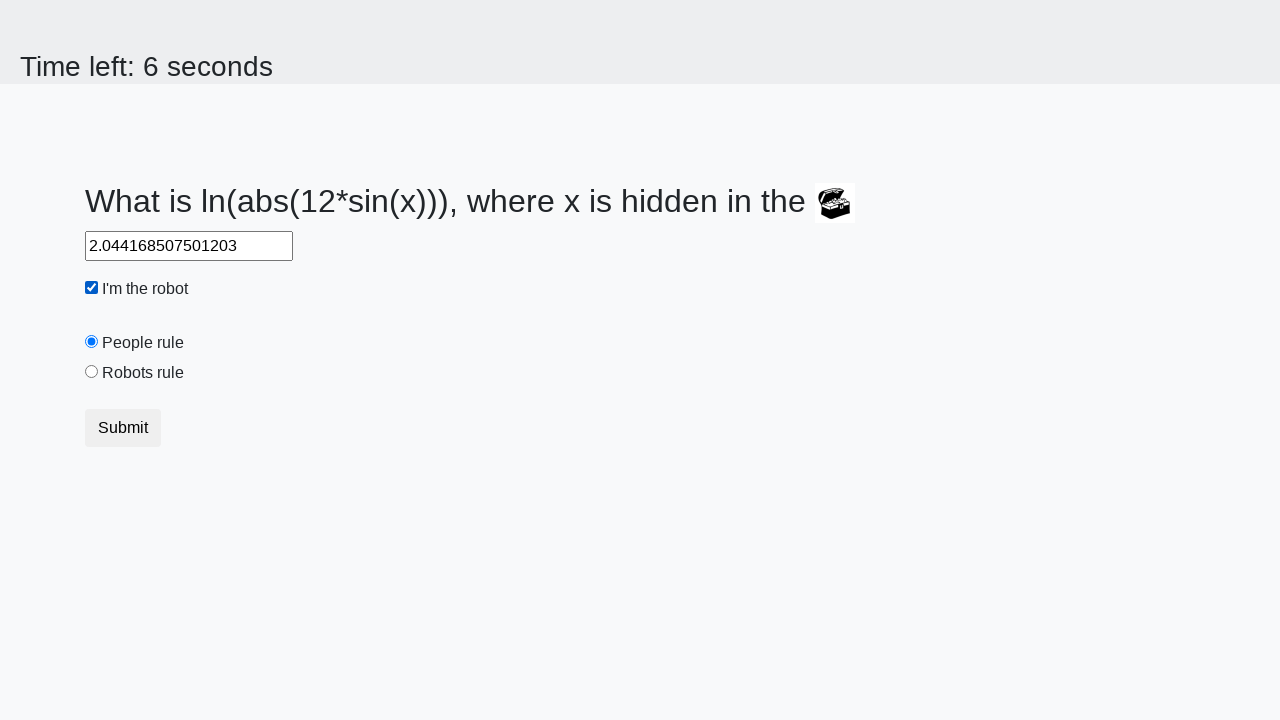

Verified people radio button is selected by default
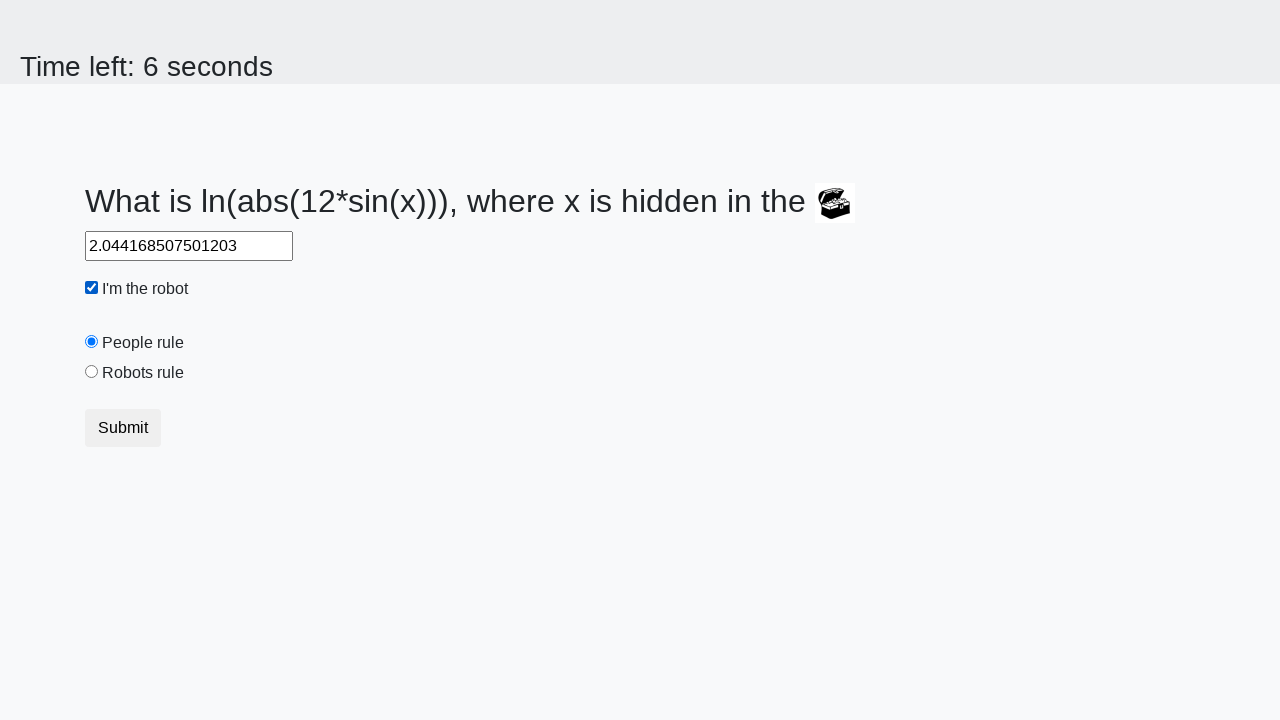

Clicked robots rule radio button at (92, 372) on input#robotsRule
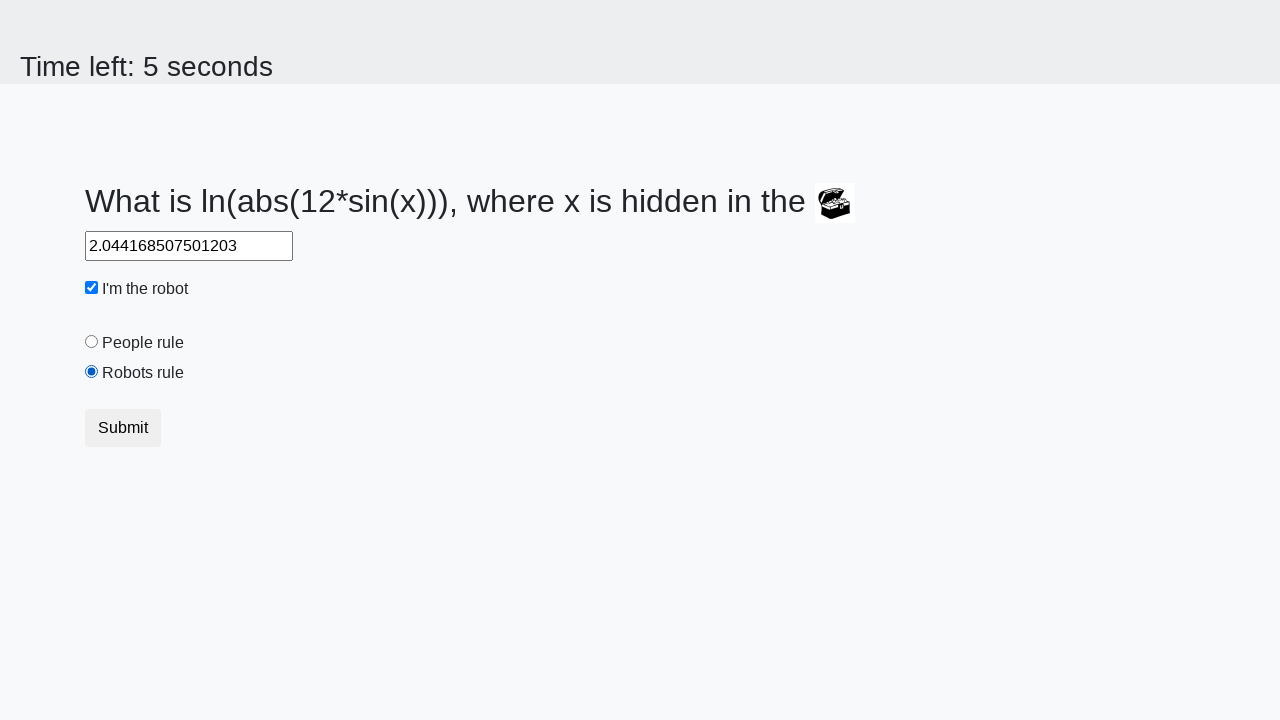

Clicked submit button to submit form at (123, 428) on button[type='submit']
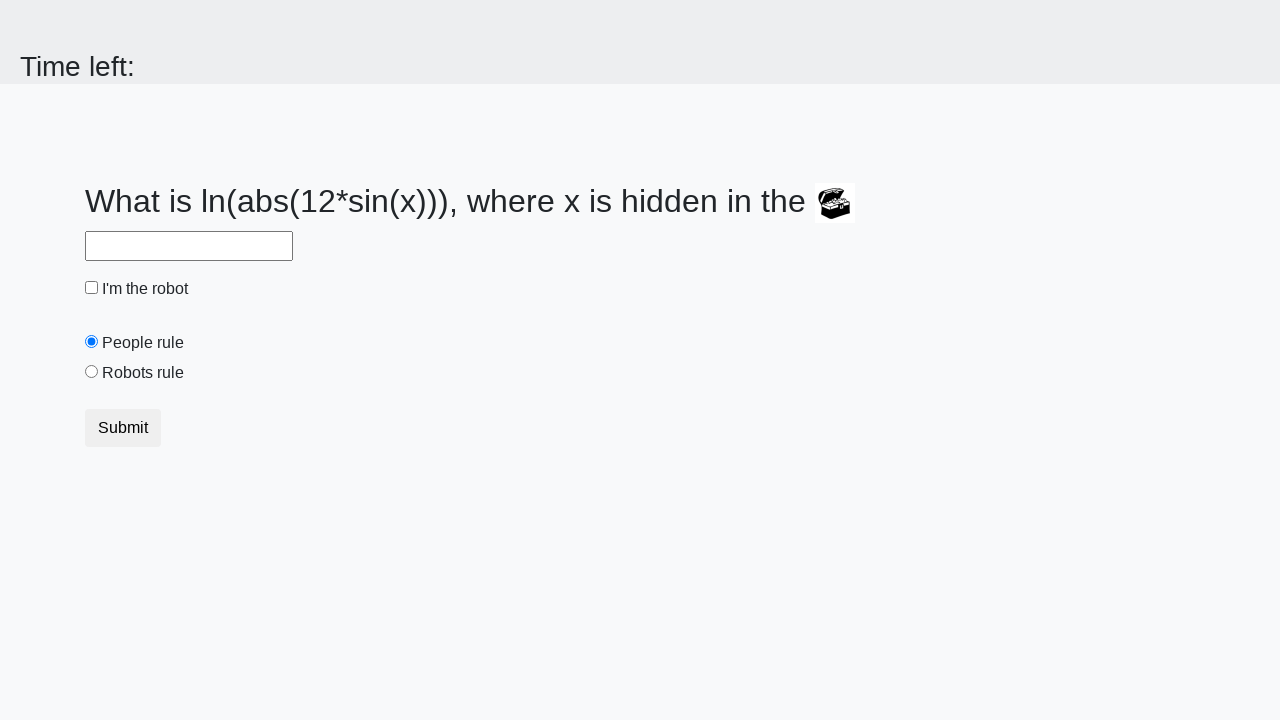

Waited 5 seconds for result to appear
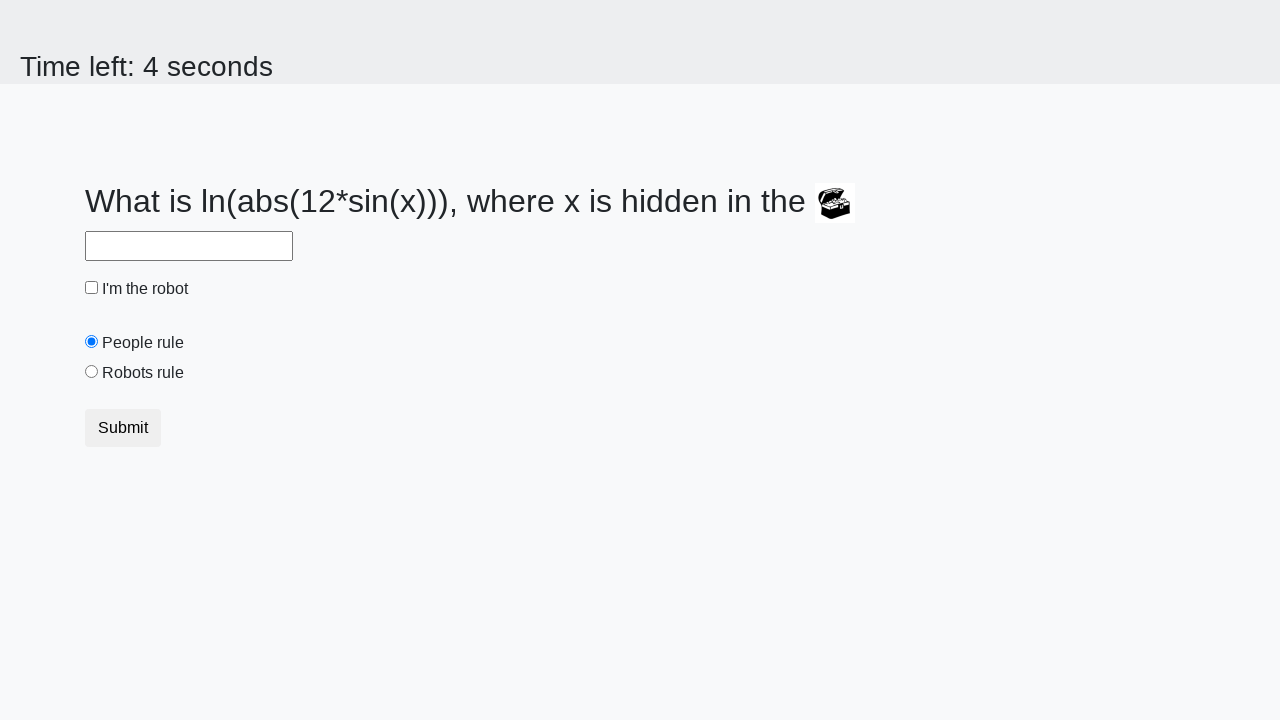

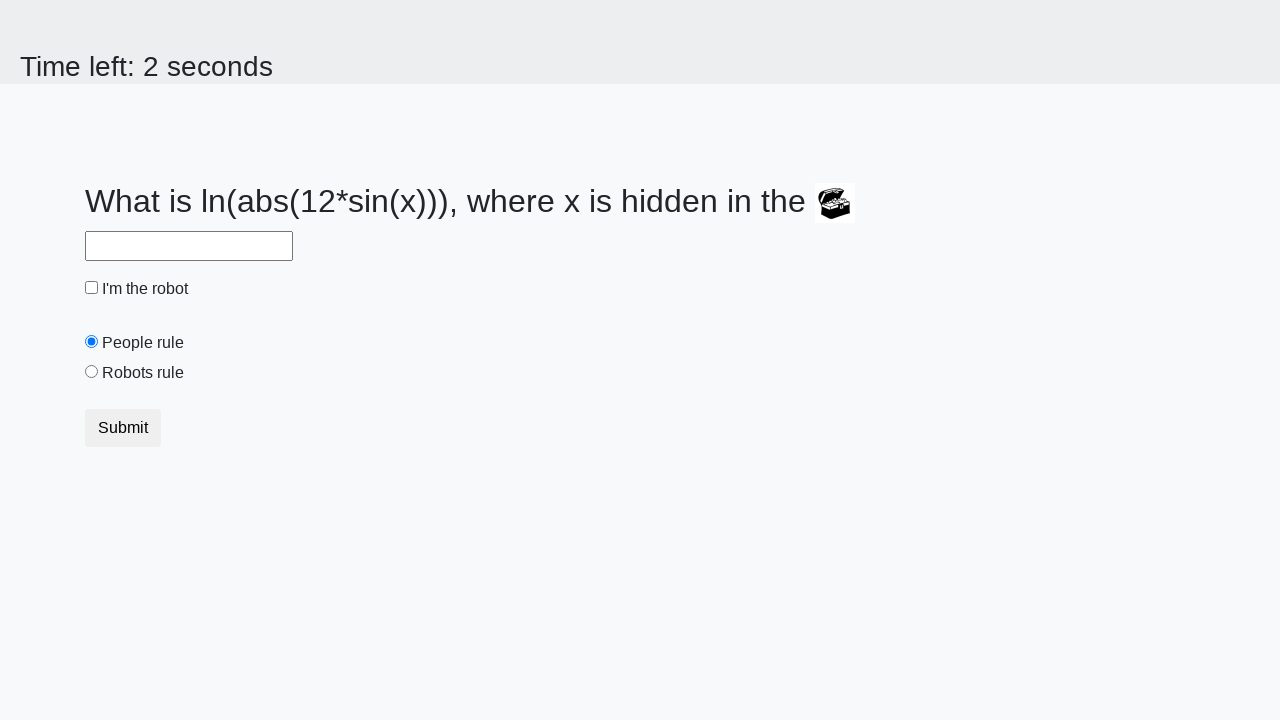